Tests window switching functionality by clicking a link that opens a new window and switching between windows using the first/last window handle approach

Starting URL: http://the-internet.herokuapp.com/windows

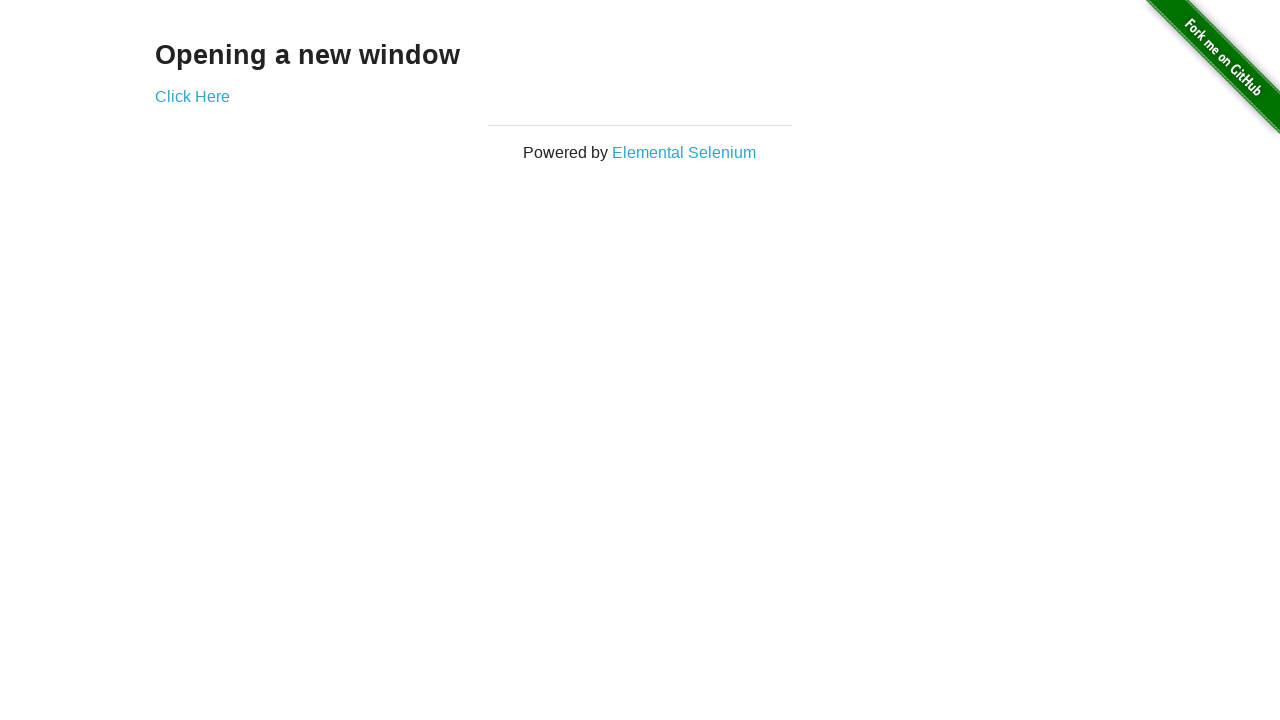

Clicked link to open new window at (192, 96) on .example a
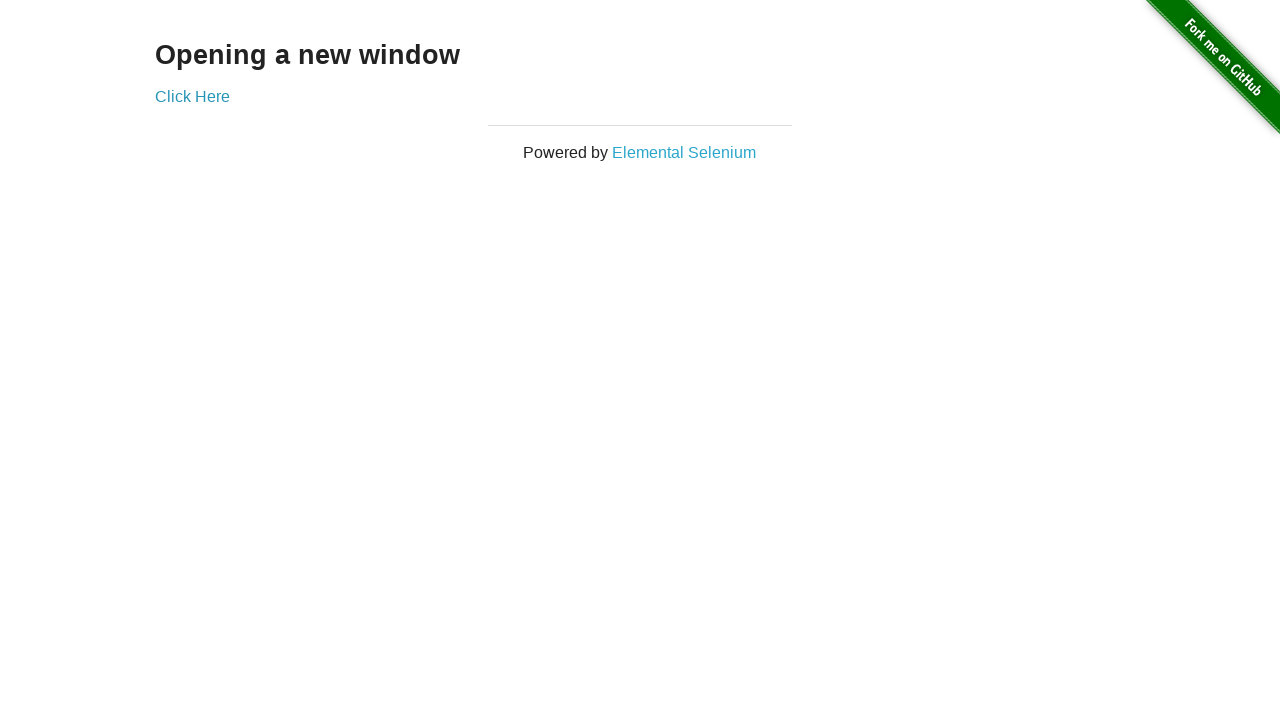

Retrieved all open pages/windows
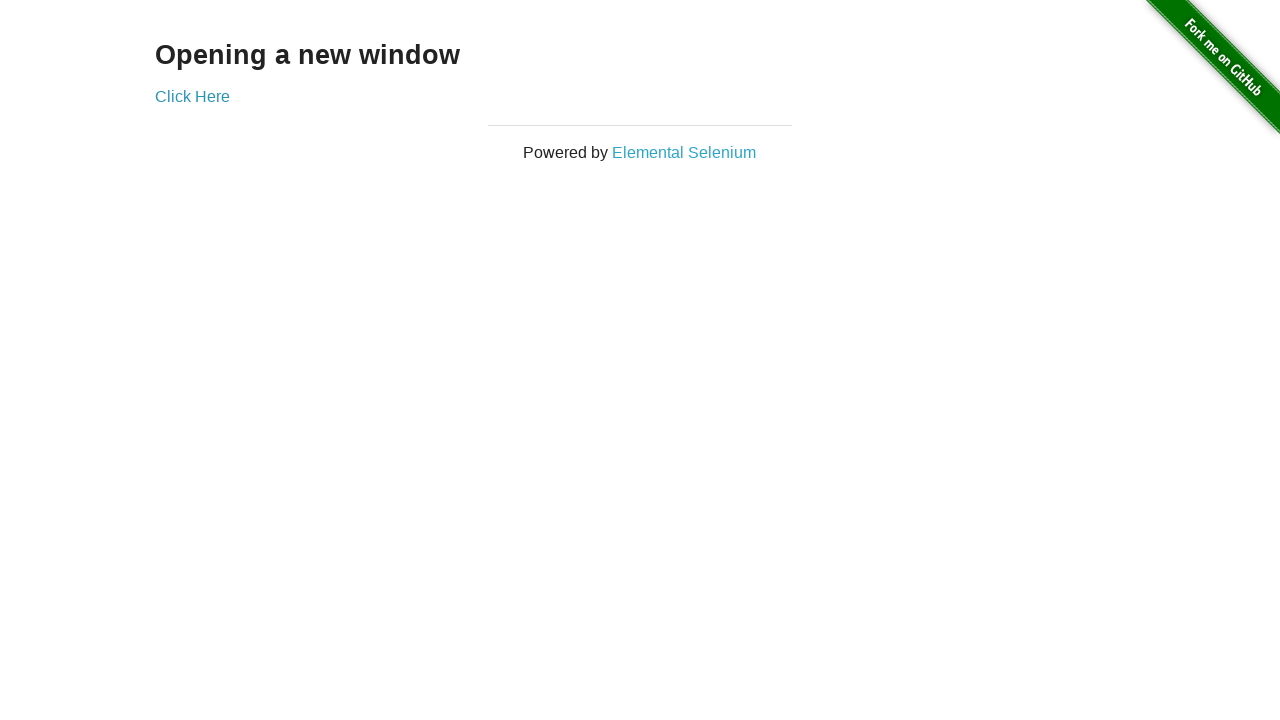

Switched to first window (original)
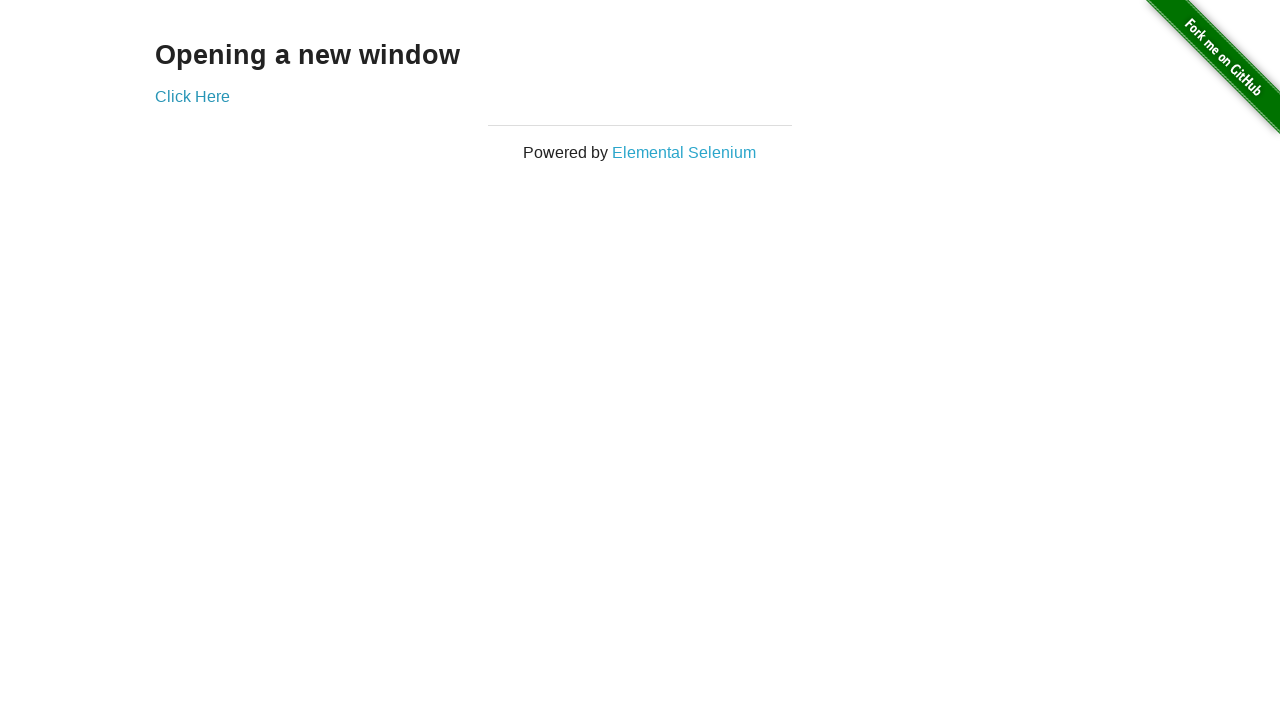

Switched to last window (new window)
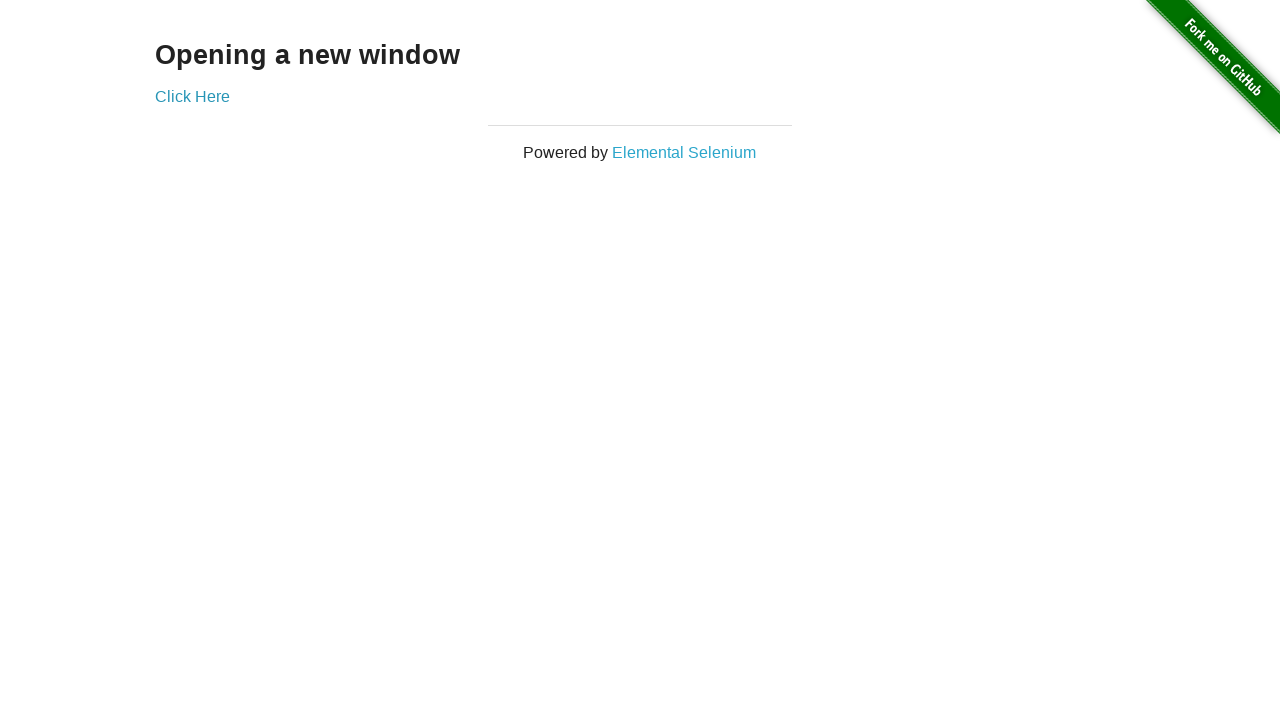

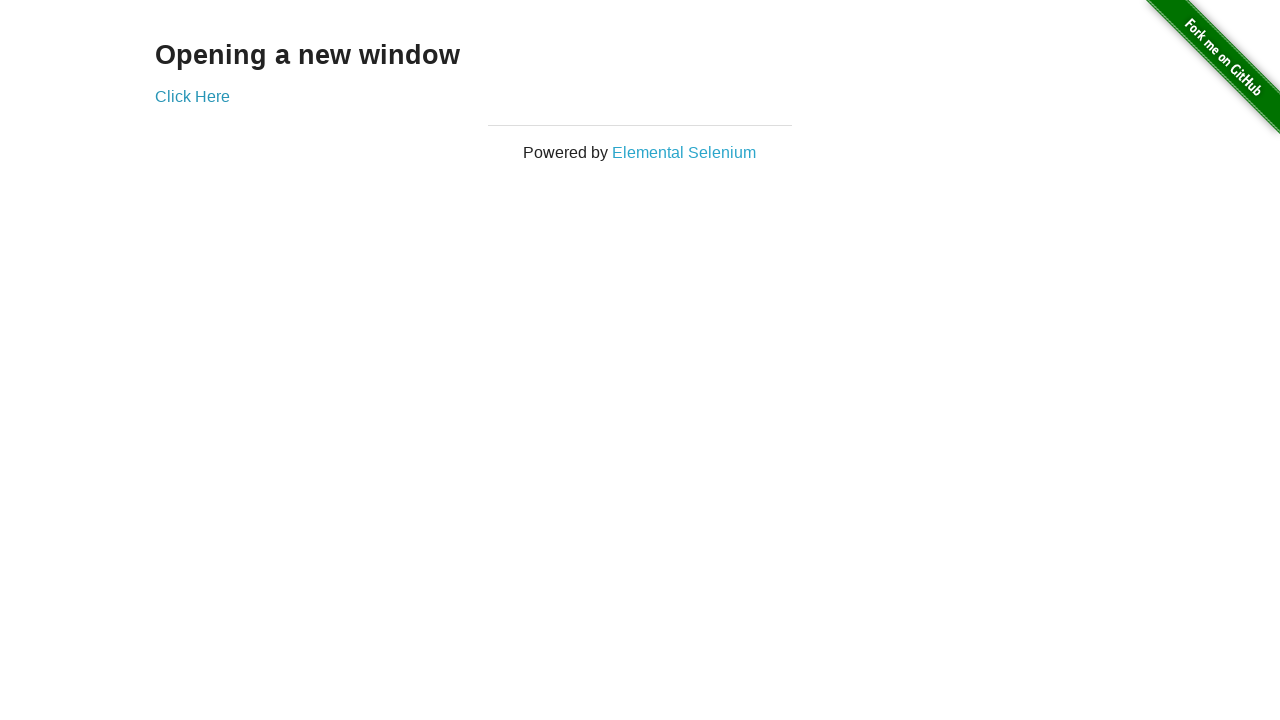